Tests forgot password form by entering an invalid email and submitting to verify error handling

Starting URL: https://the-internet.herokuapp.com/forgot_password

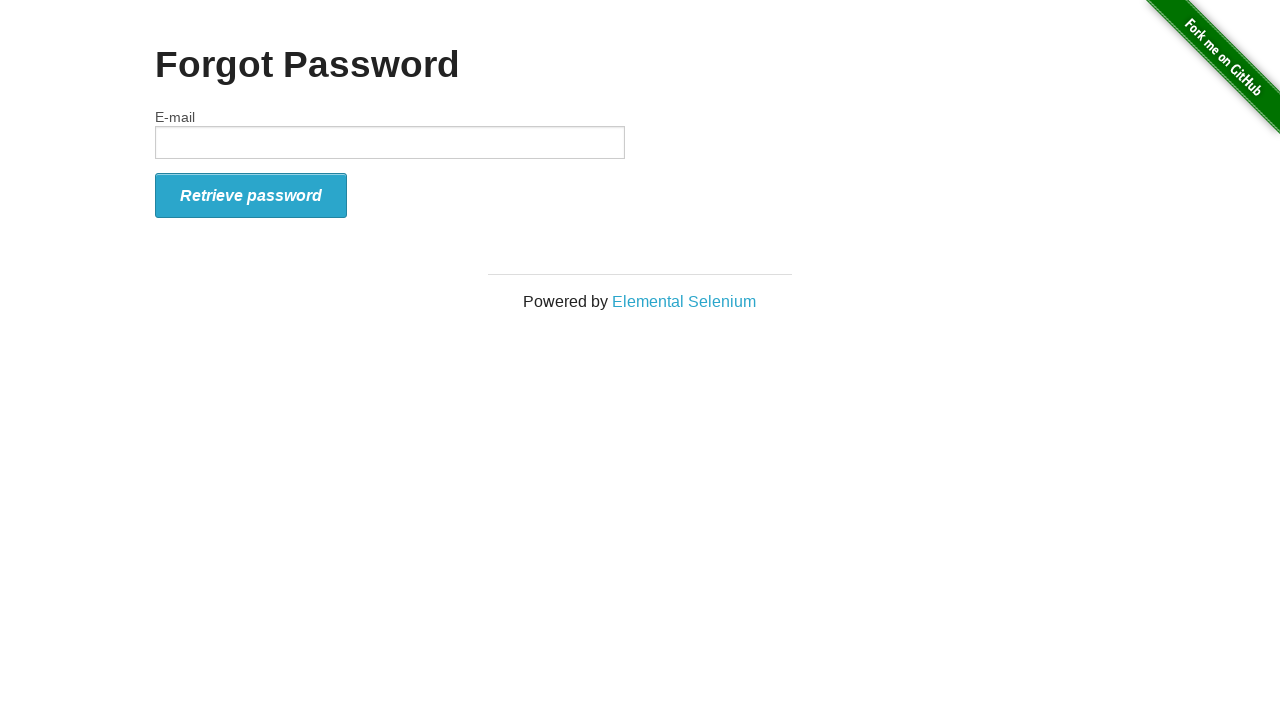

Filled email field with invalid email format 'invalidemailformat' on #email
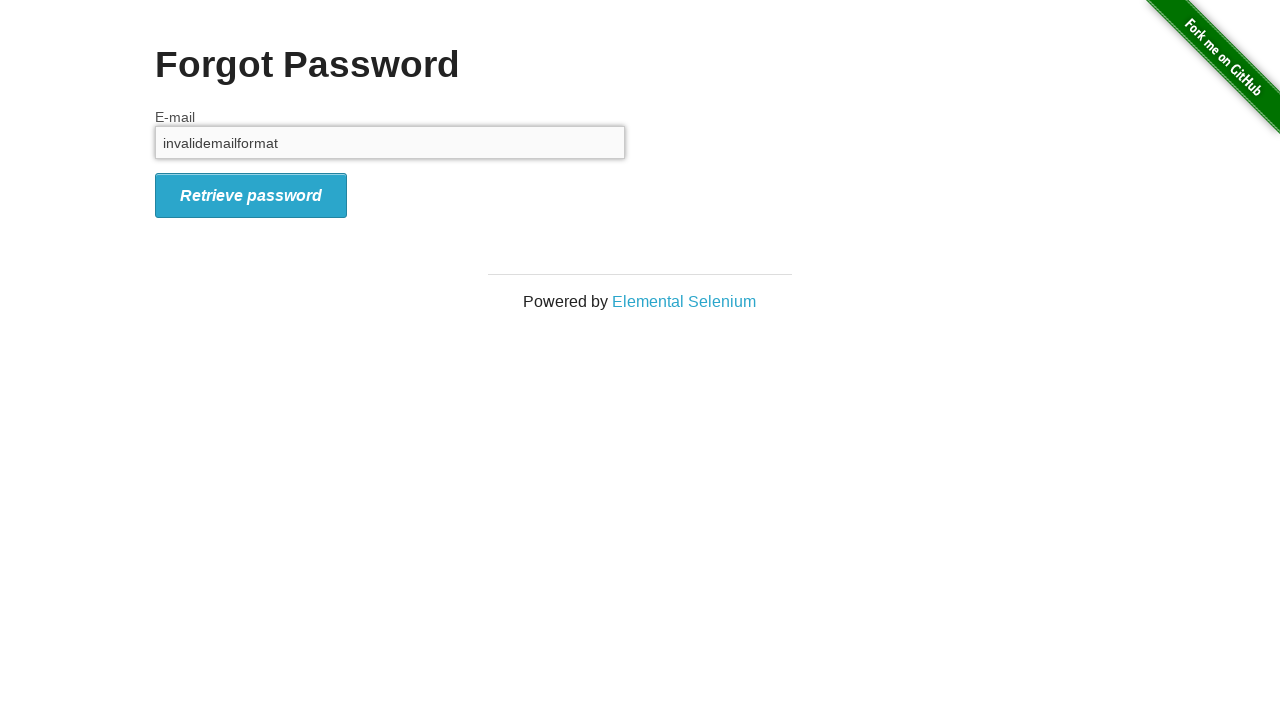

Clicked the retrieve password button at (251, 195) on .radius
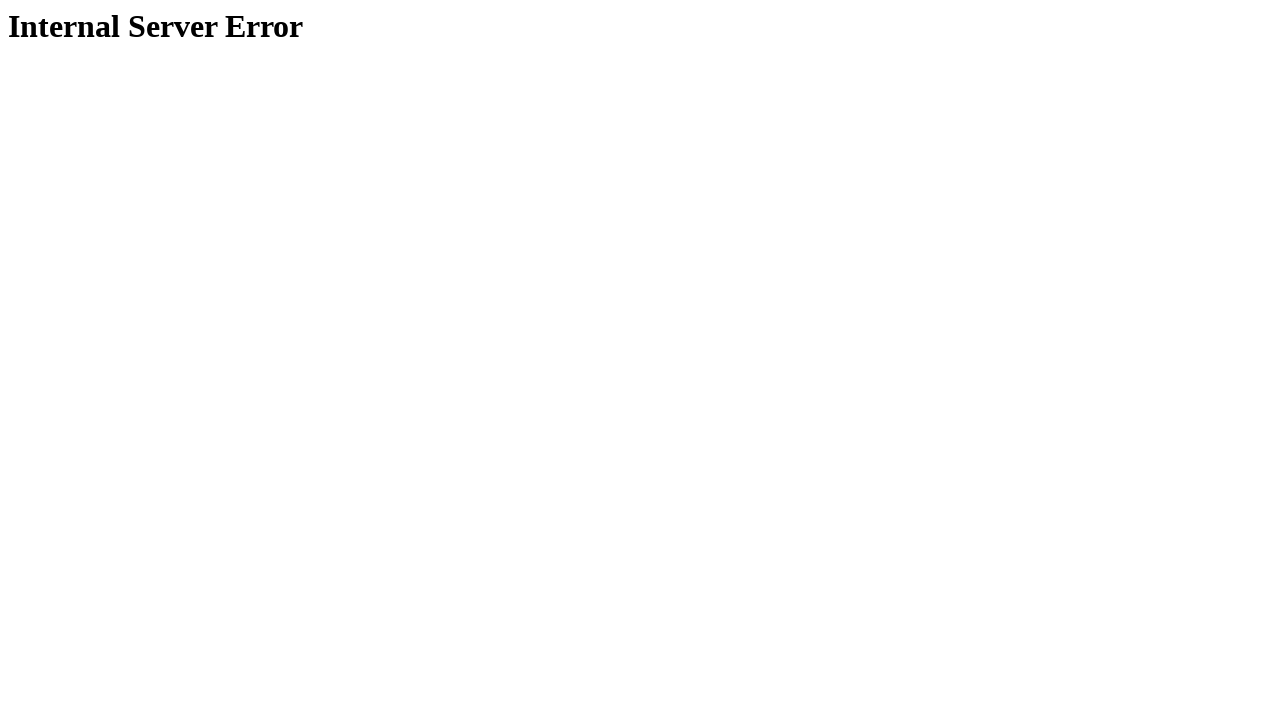

Error message page loaded with h1 element displayed
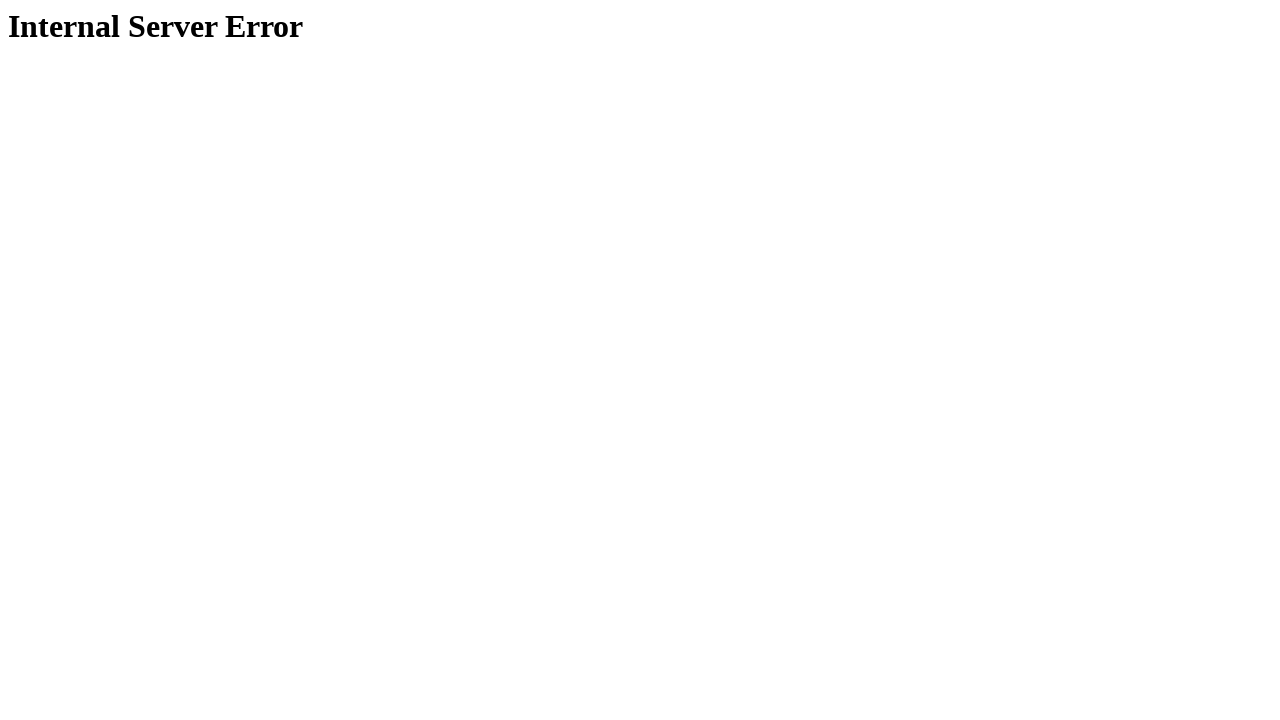

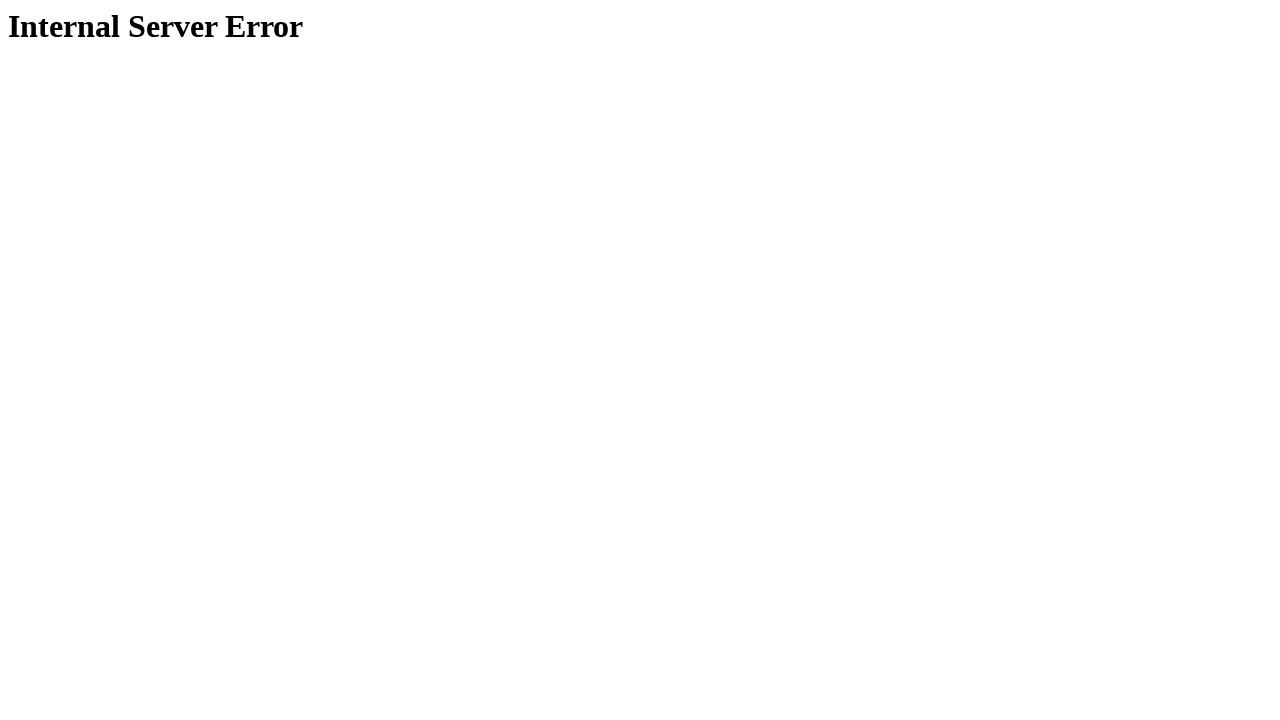